Tests JavaScript alert handling by switching to an iframe, clicking a button to trigger an alert, accepting it, then repeating to verify alert text

Starting URL: https://www.w3schools.com/jsref/tryit.asp?filename=tryjsref_alert

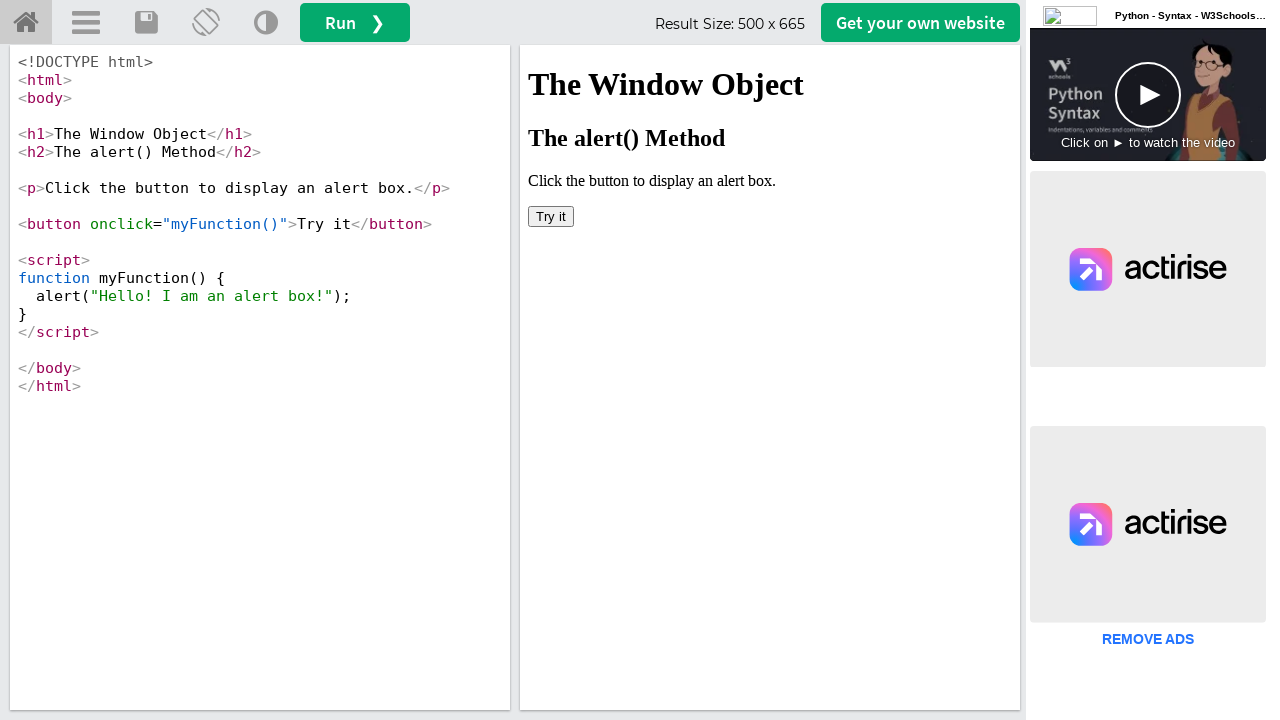

Located iframe with demo content
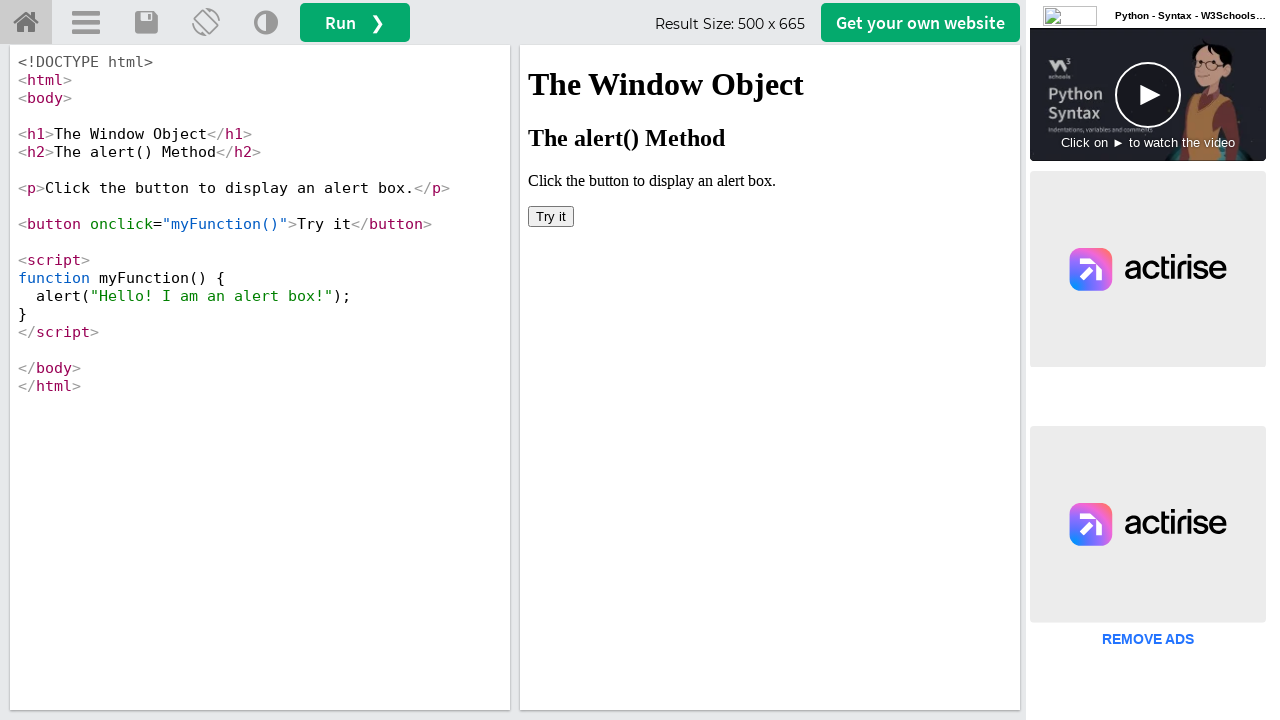

Clicked 'Try it' button to trigger first alert at (551, 216) on #iframeResult >> internal:control=enter-frame >> xpath=//button[text()='Try it']
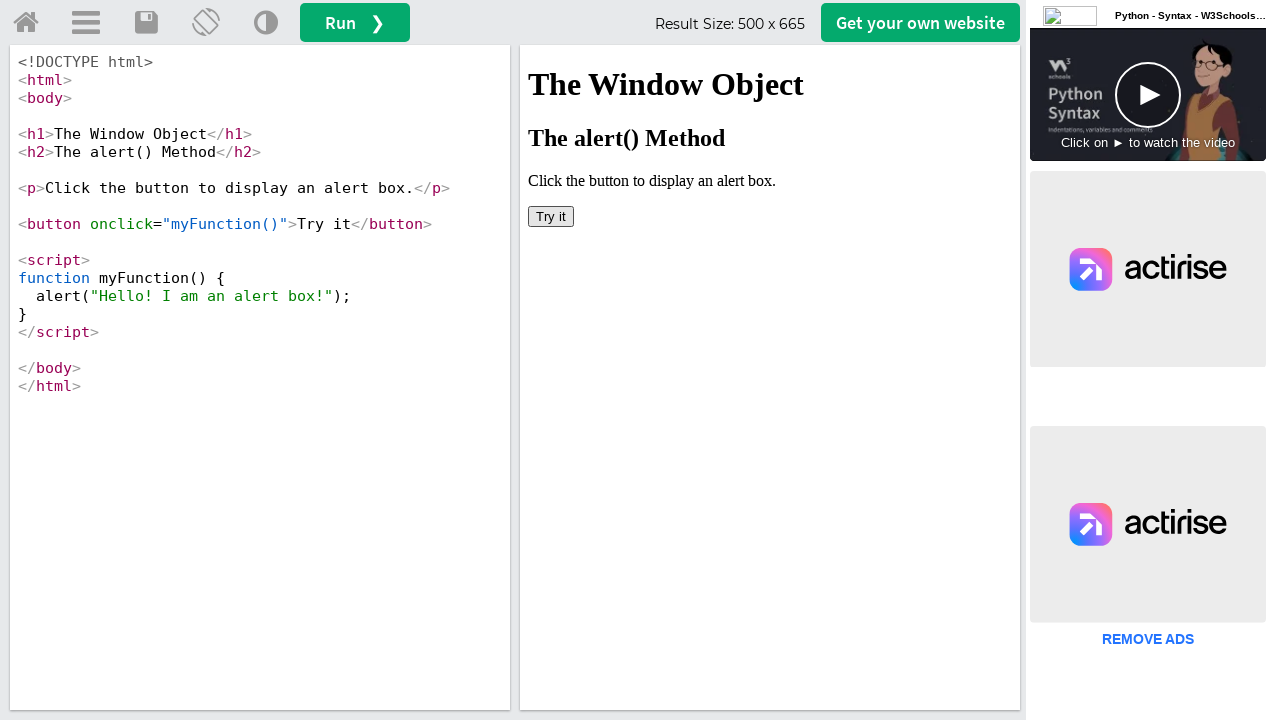

Set up dialog handler to accept alerts
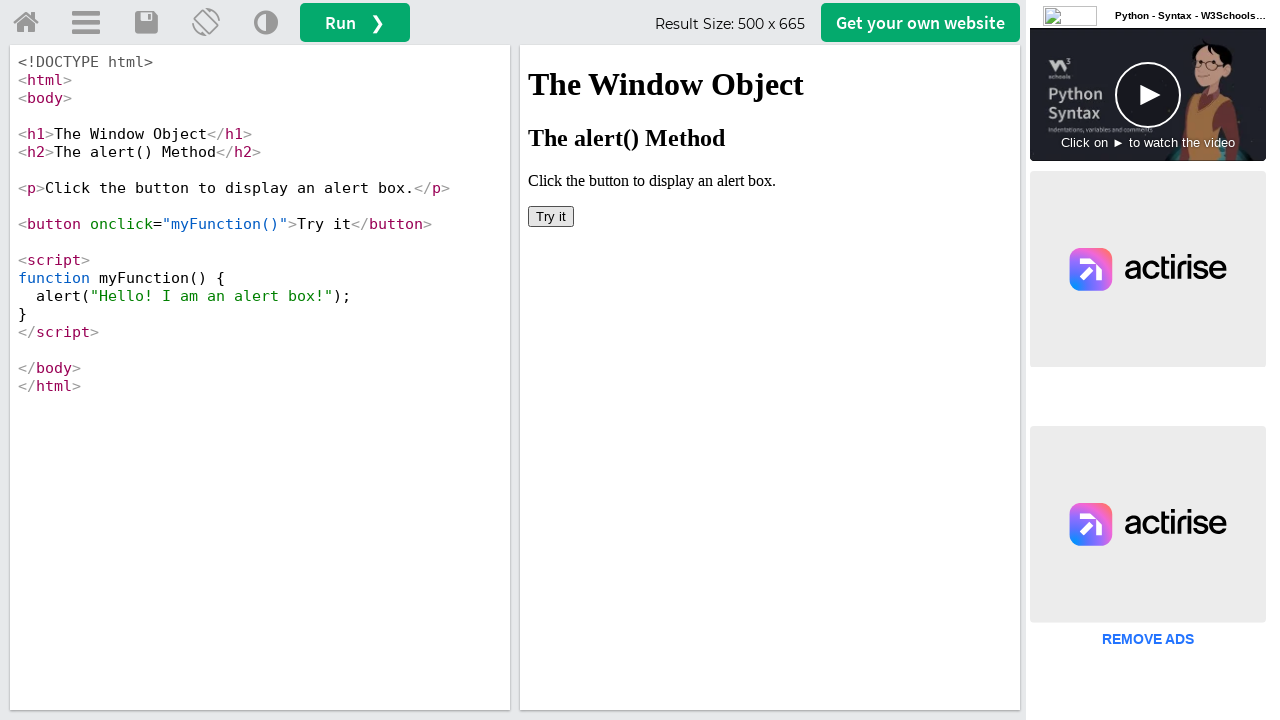

Waited for first alert to be processed and accepted
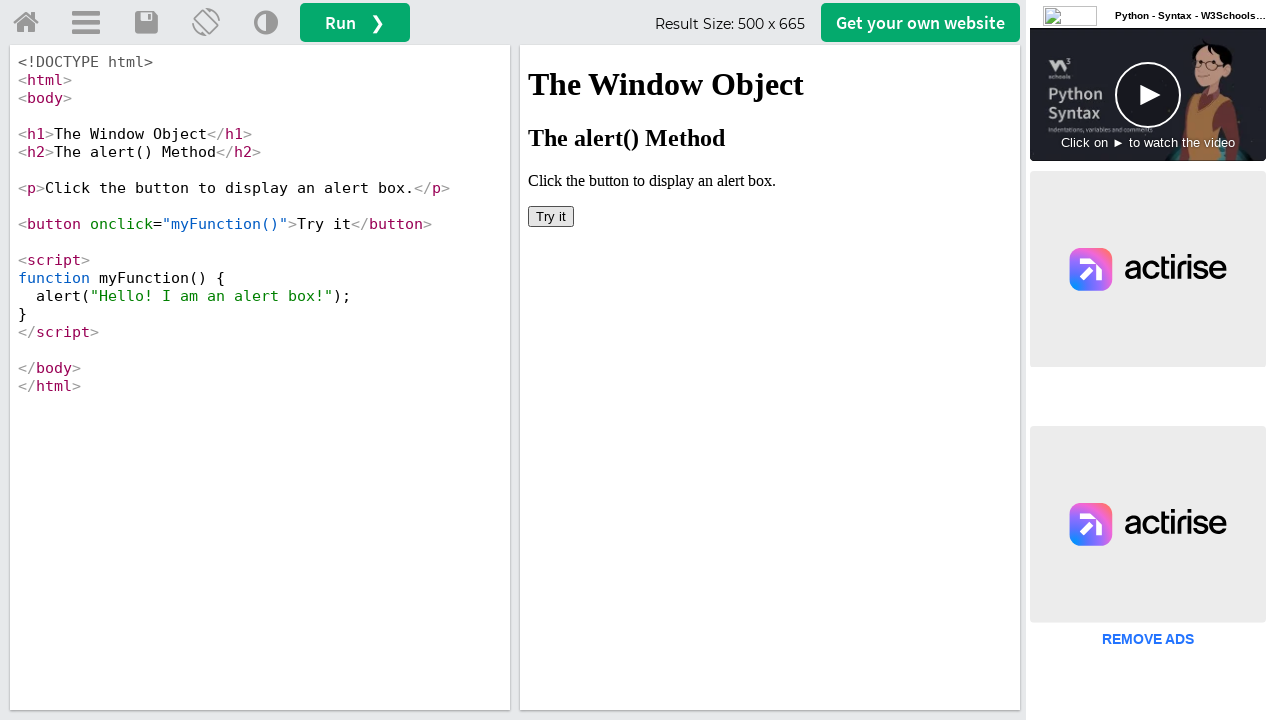

Clicked 'Try it' button to trigger second alert at (551, 216) on #iframeResult >> internal:control=enter-frame >> xpath=//button[text()='Try it']
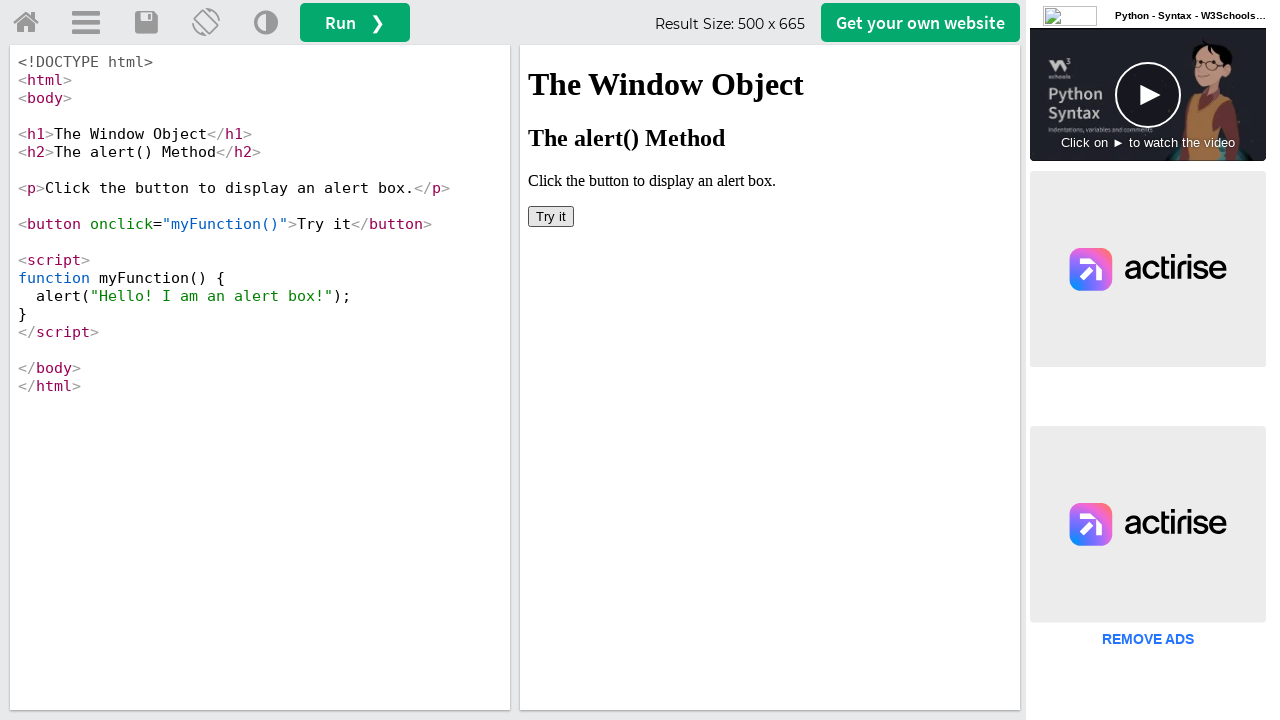

Waited for second alert to be processed and accepted
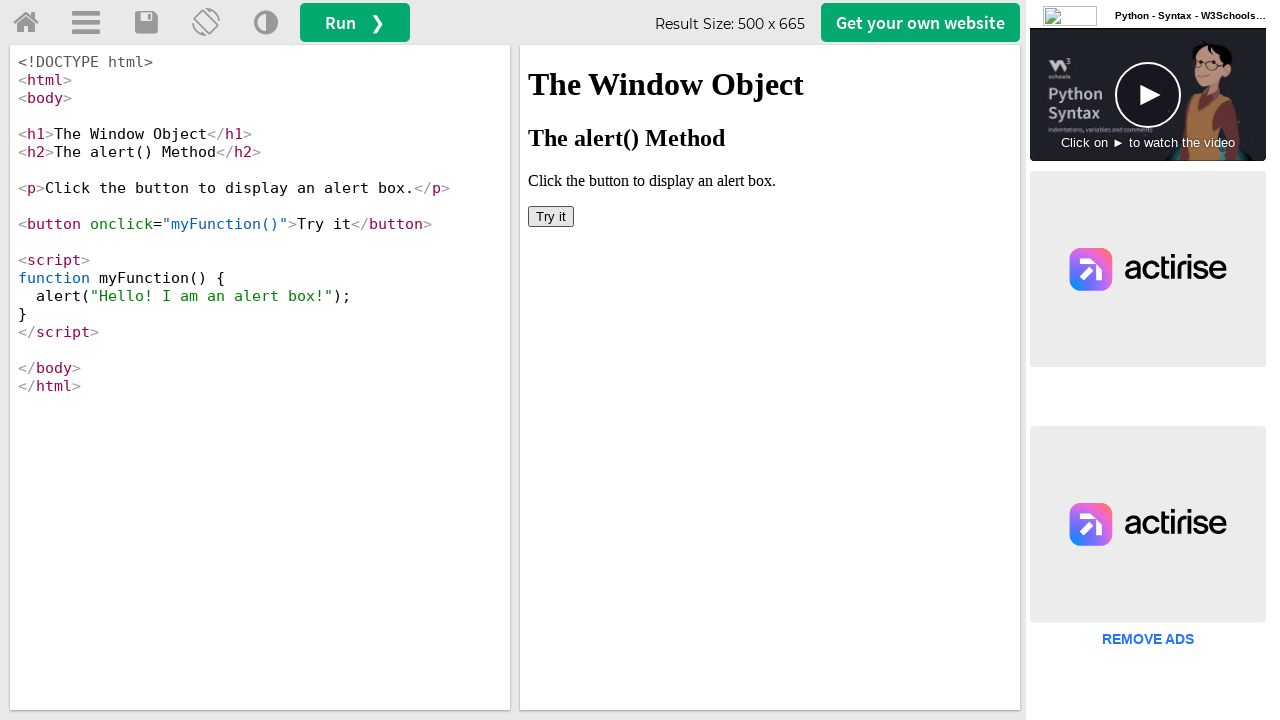

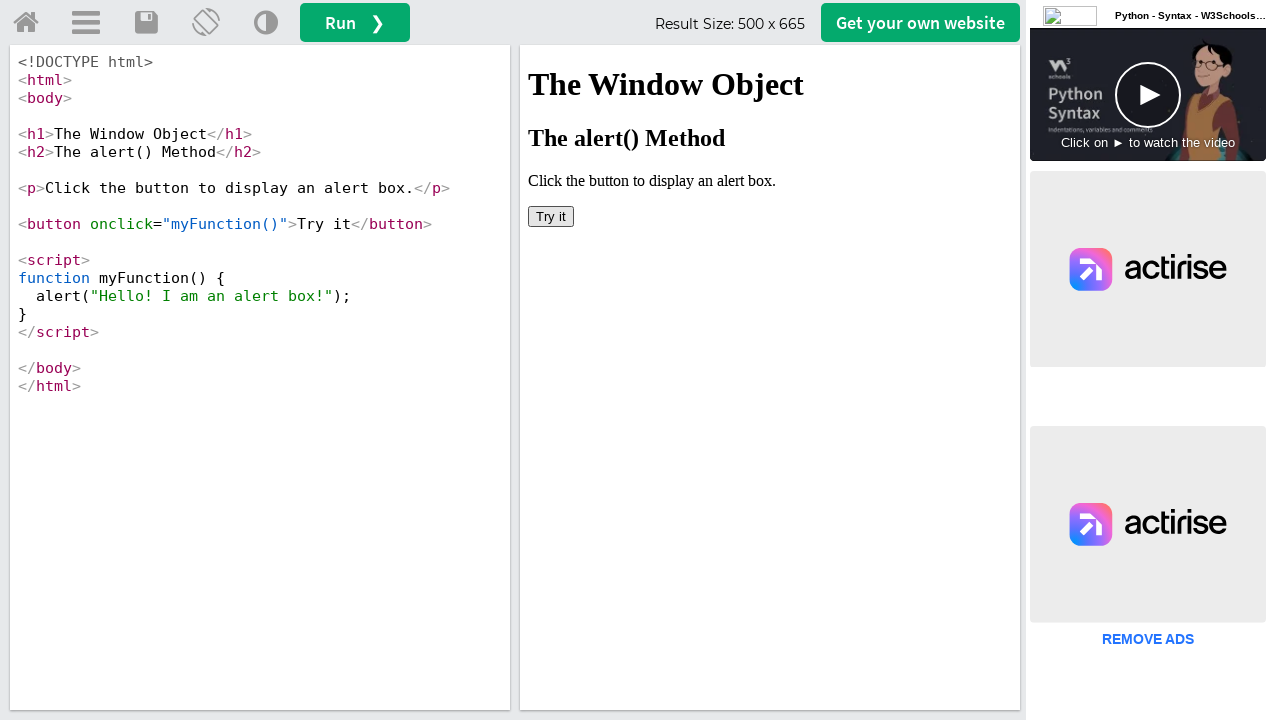